Tests multi-select listbox functionality by selecting and deselecting multiple options in a dropdown

Starting URL: https://omayo.blogspot.com/

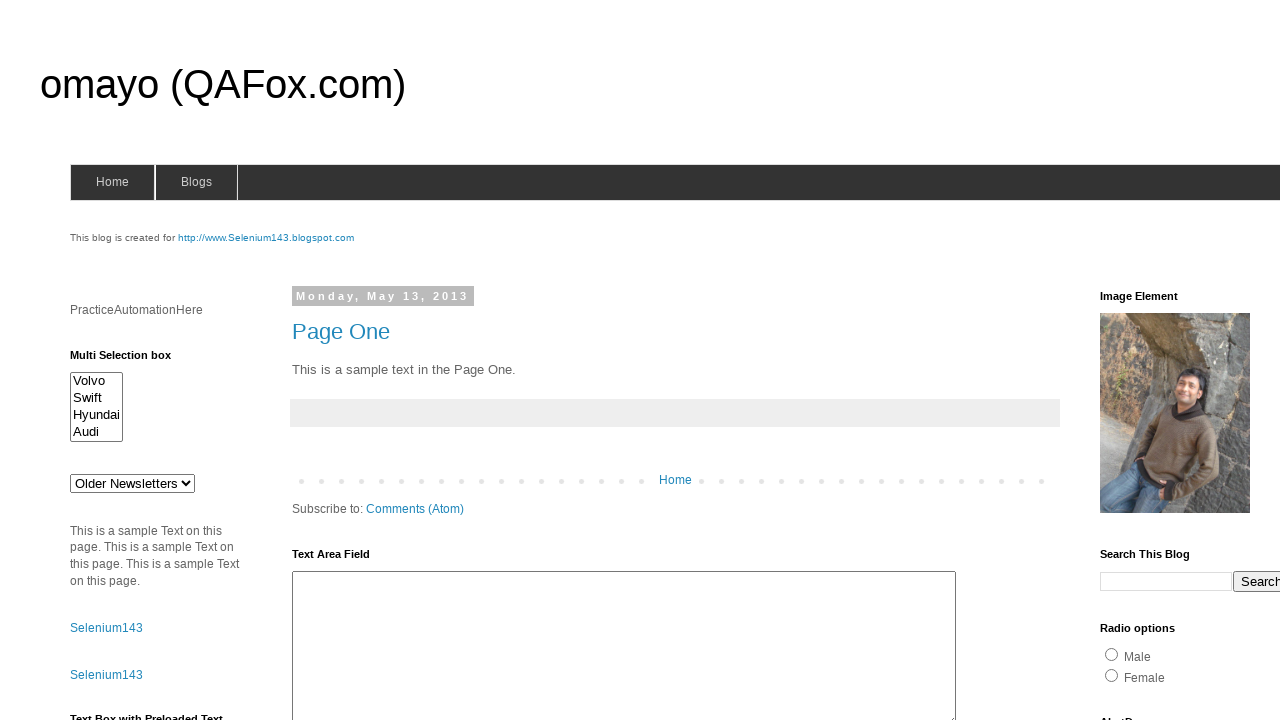

Located multi-select listbox element with id 'multiselect1'
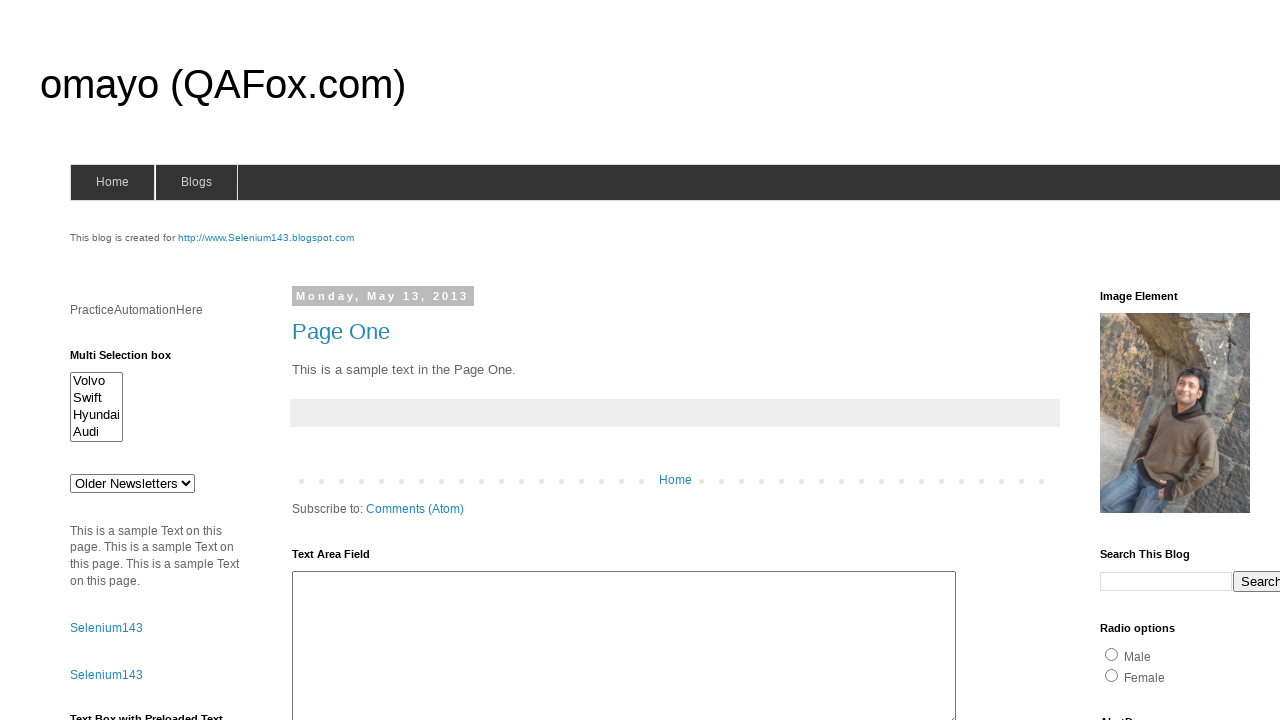

Selected multiple options: Audi (index 1) and Hyundai (index 3) on #multiselect1
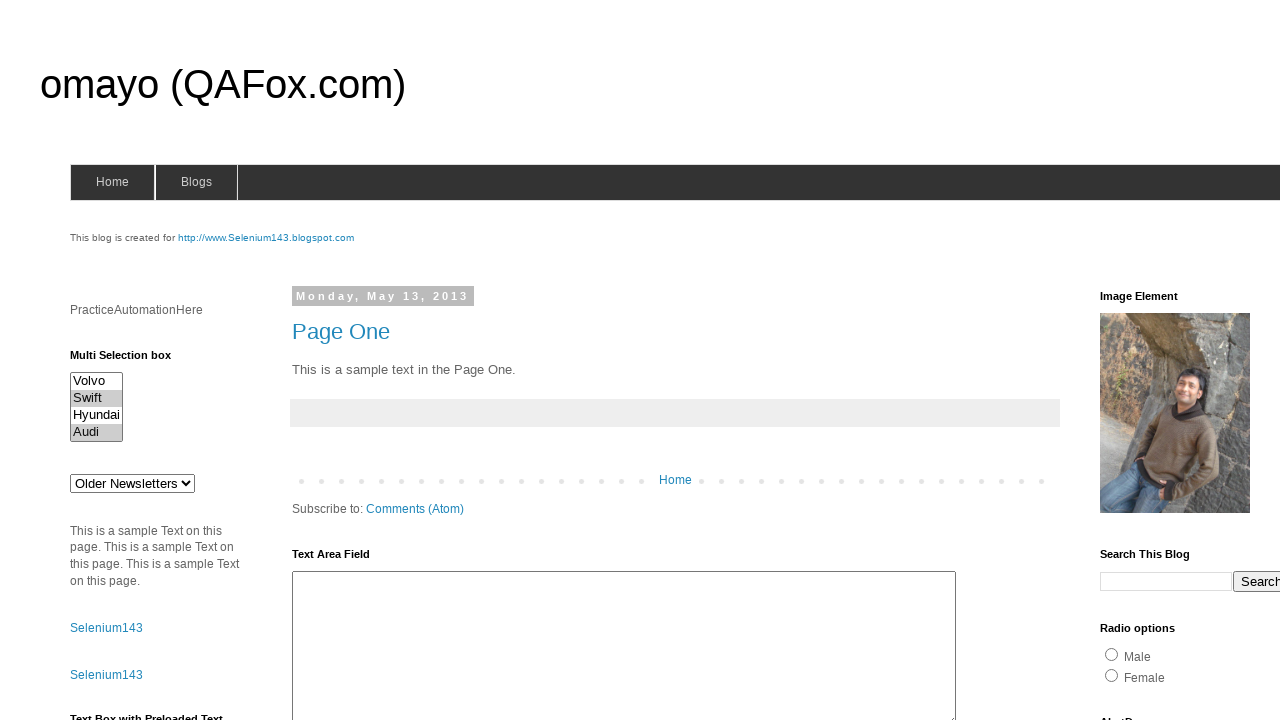

Retrieved current selected options from listbox
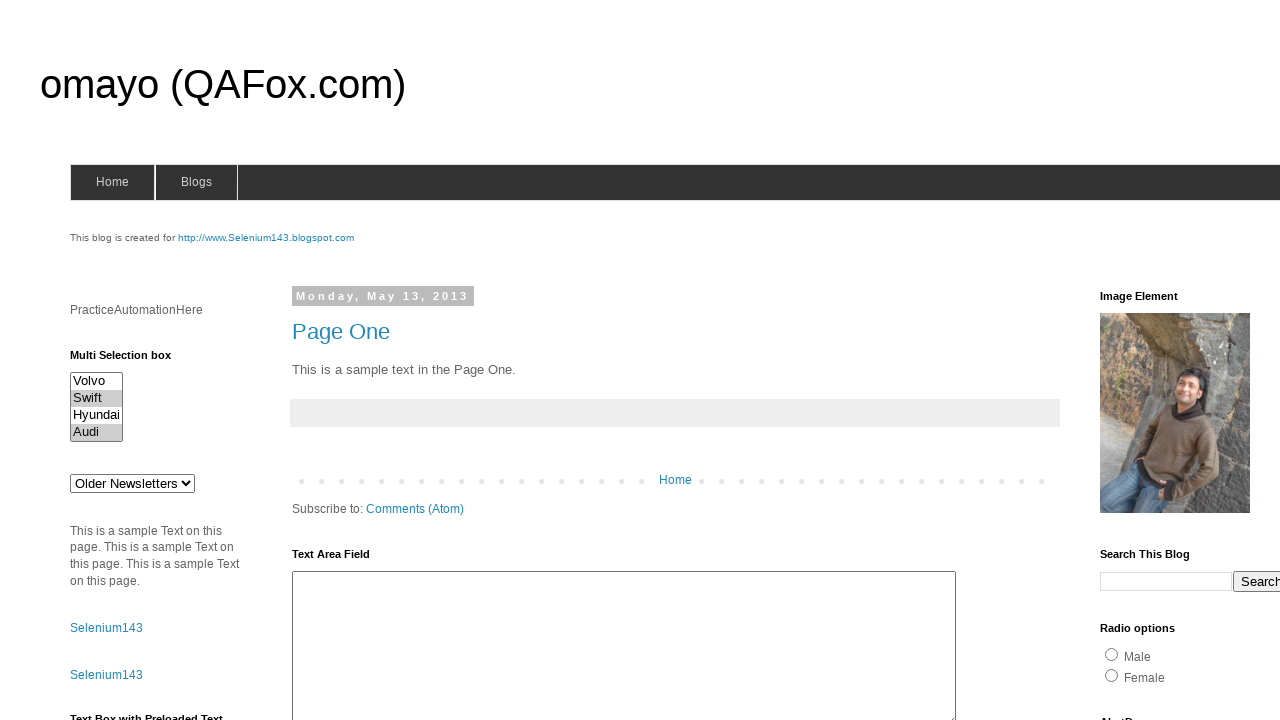

Filtered selections to remove Hyundai (index 3)
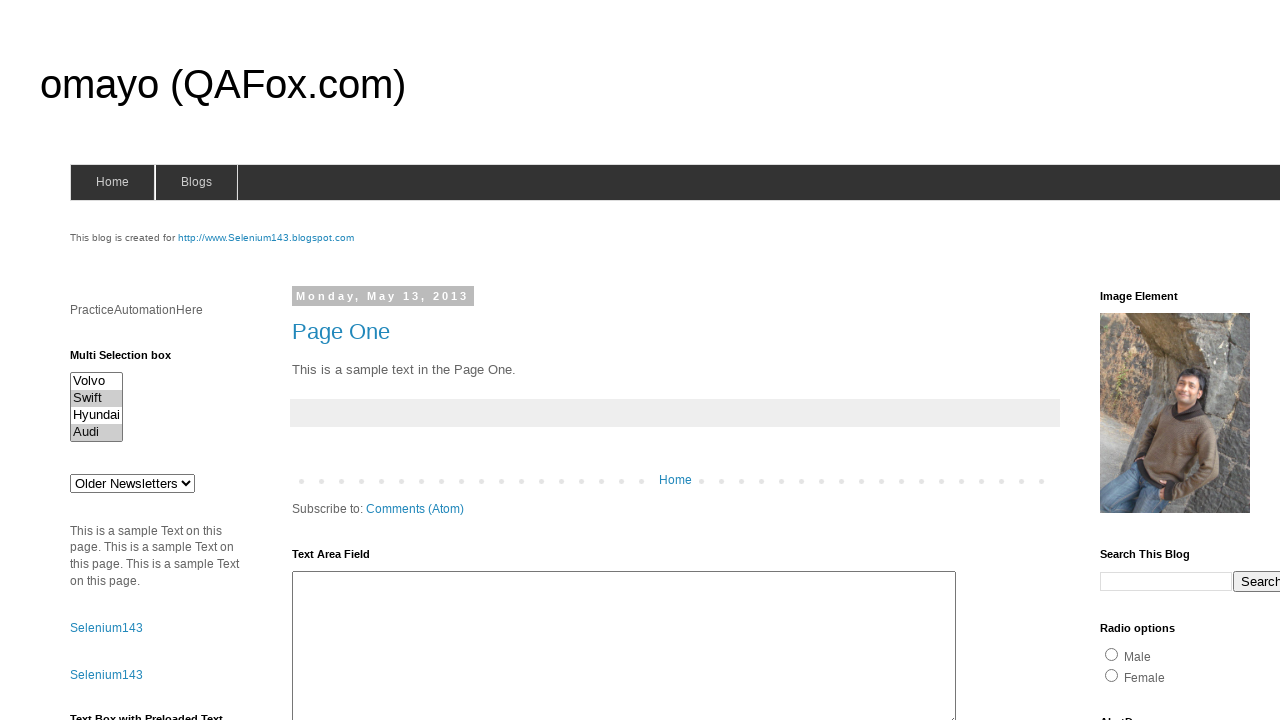

Deselected Hyundai by applying filtered selections to listbox on #multiselect1
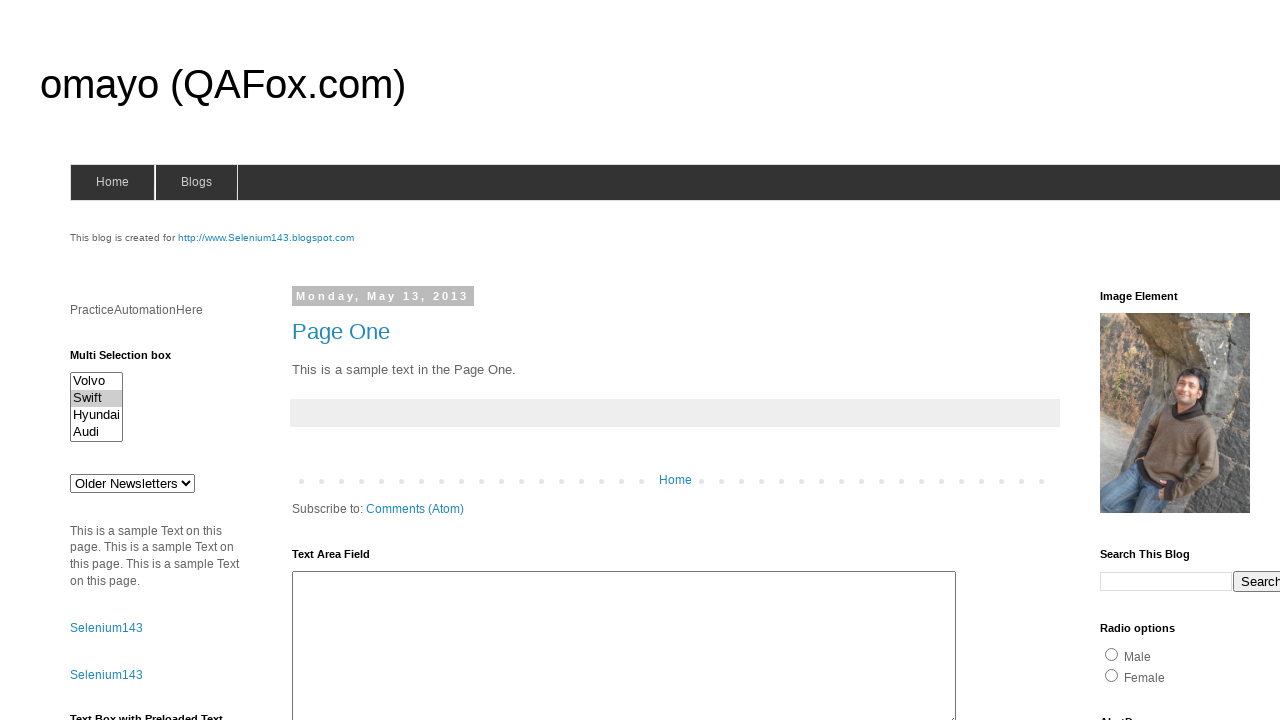

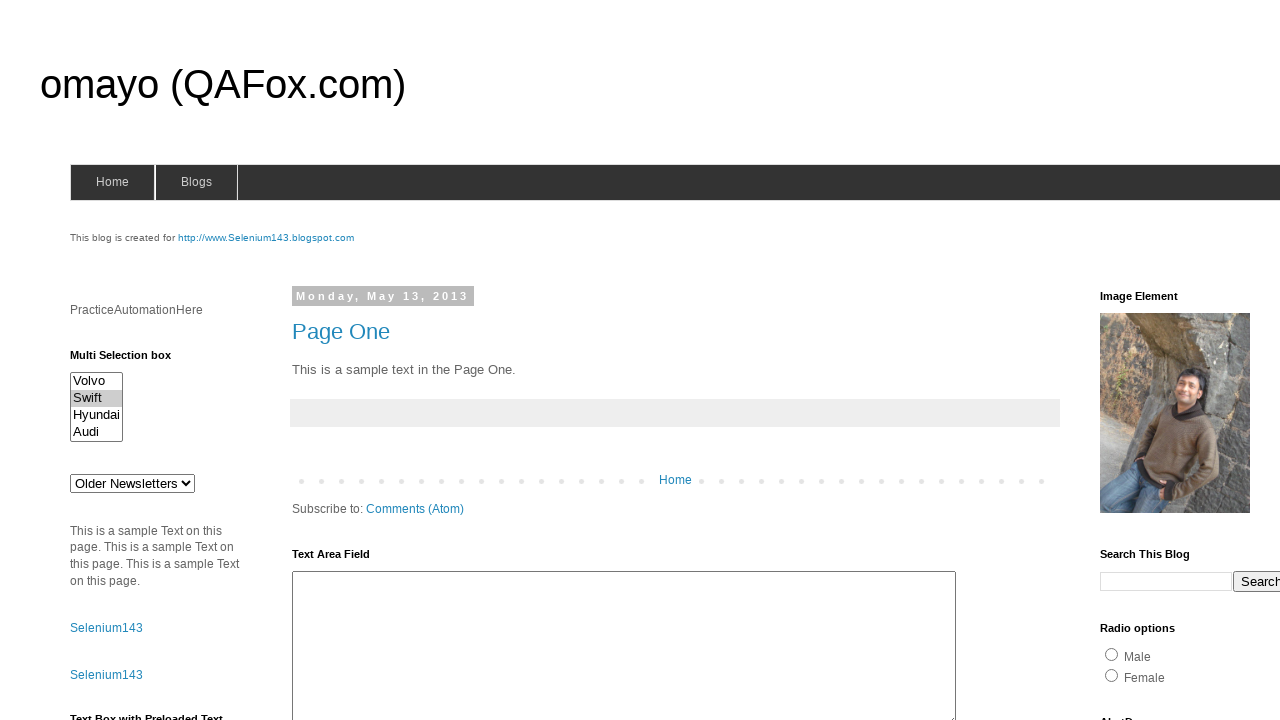